Tests drag and drop functionality by dragging a draggable element and dropping it onto a droppable target area on the jQuery UI demo page.

Starting URL: http://jqueryui.com/resources/demos/droppable/default.html

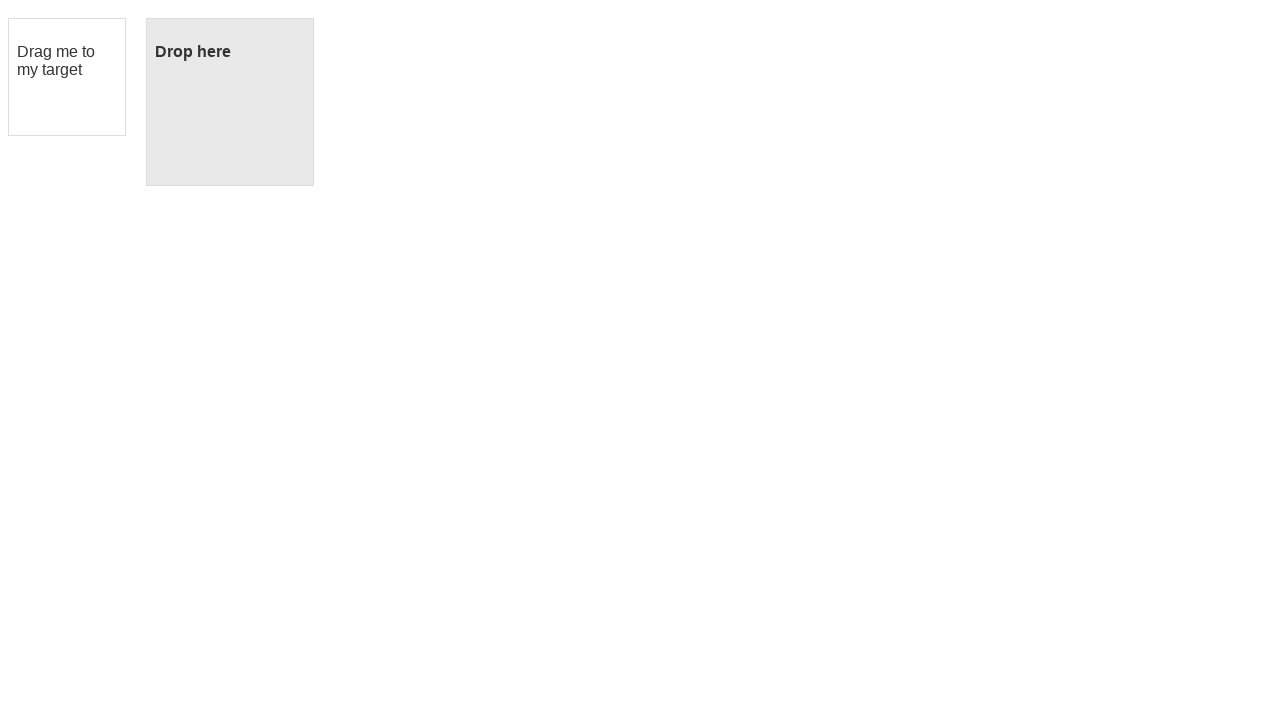

Waited for draggable element to be visible
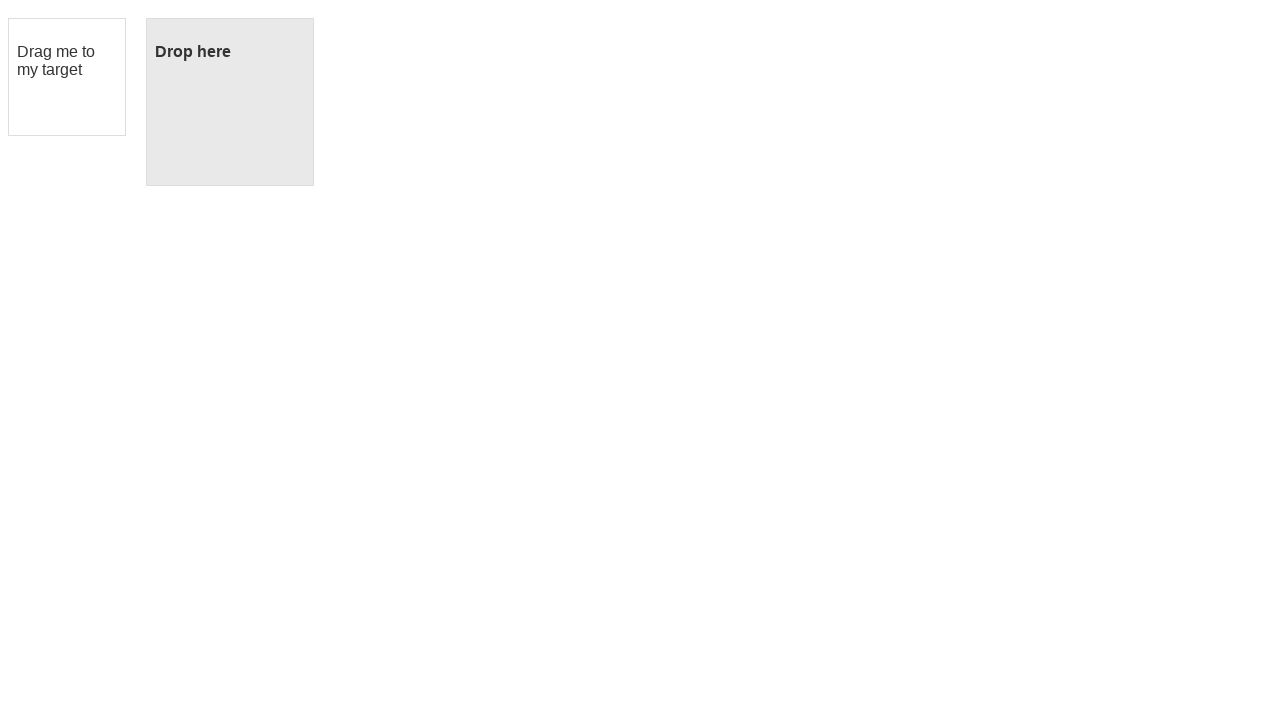

Waited for droppable element to be visible
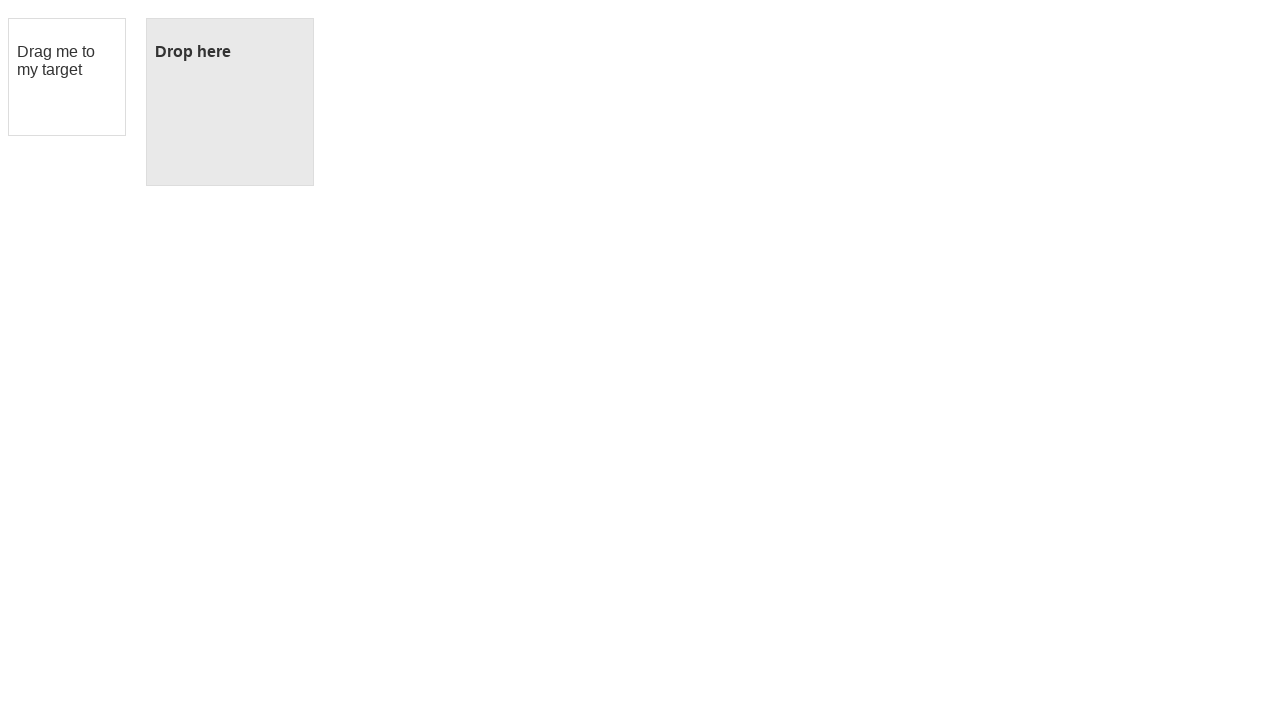

Located draggable element
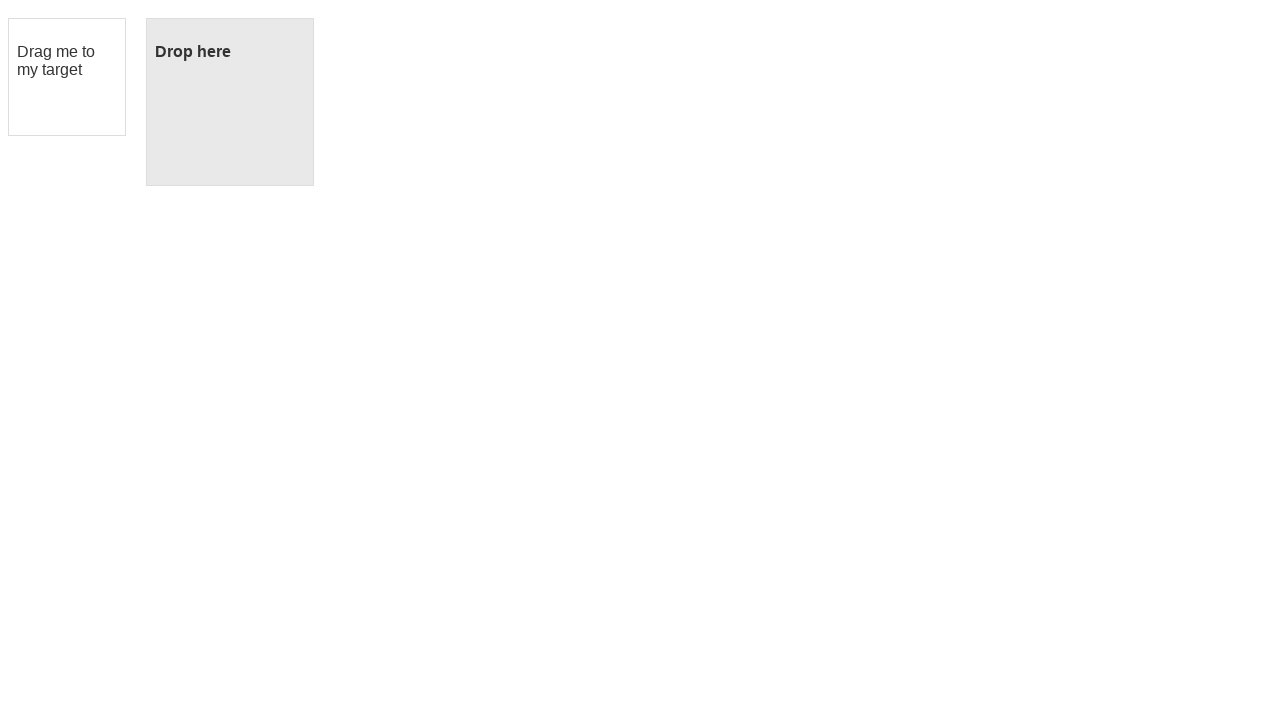

Located droppable target element
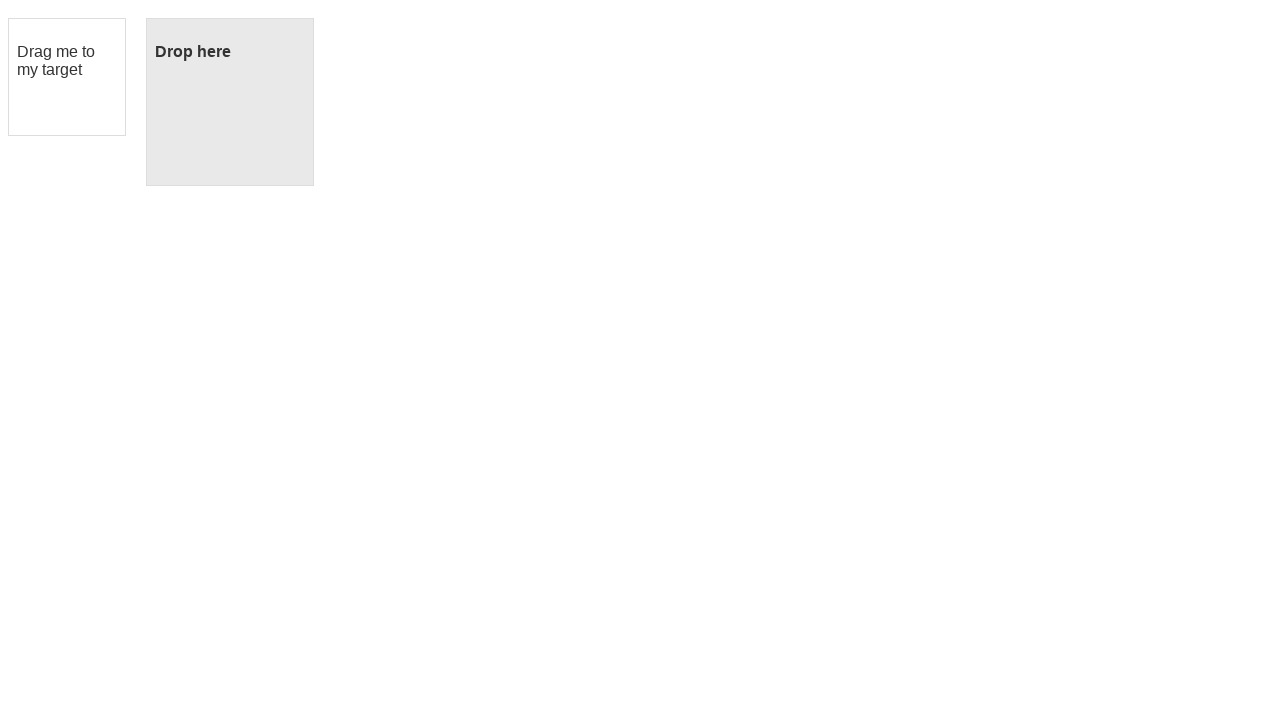

Dragged draggable element onto droppable target at (230, 102)
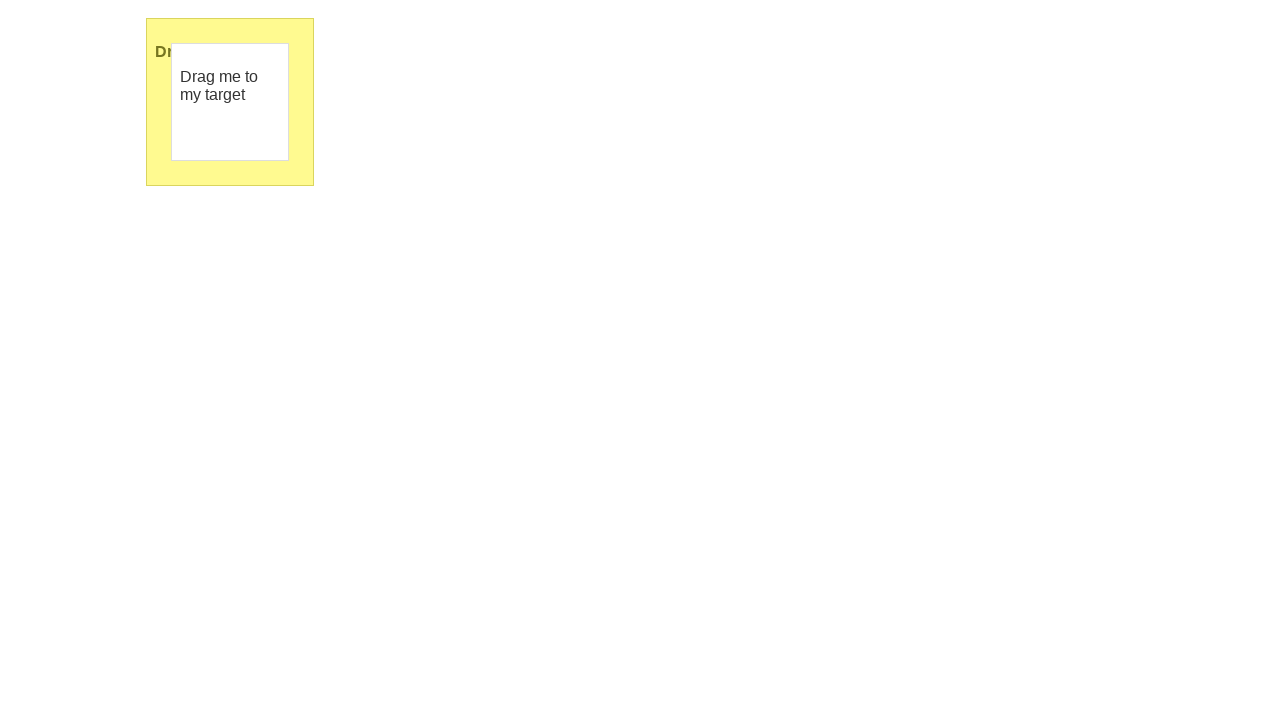

Verified drop was successful - droppable element now shows 'Dropped!' text
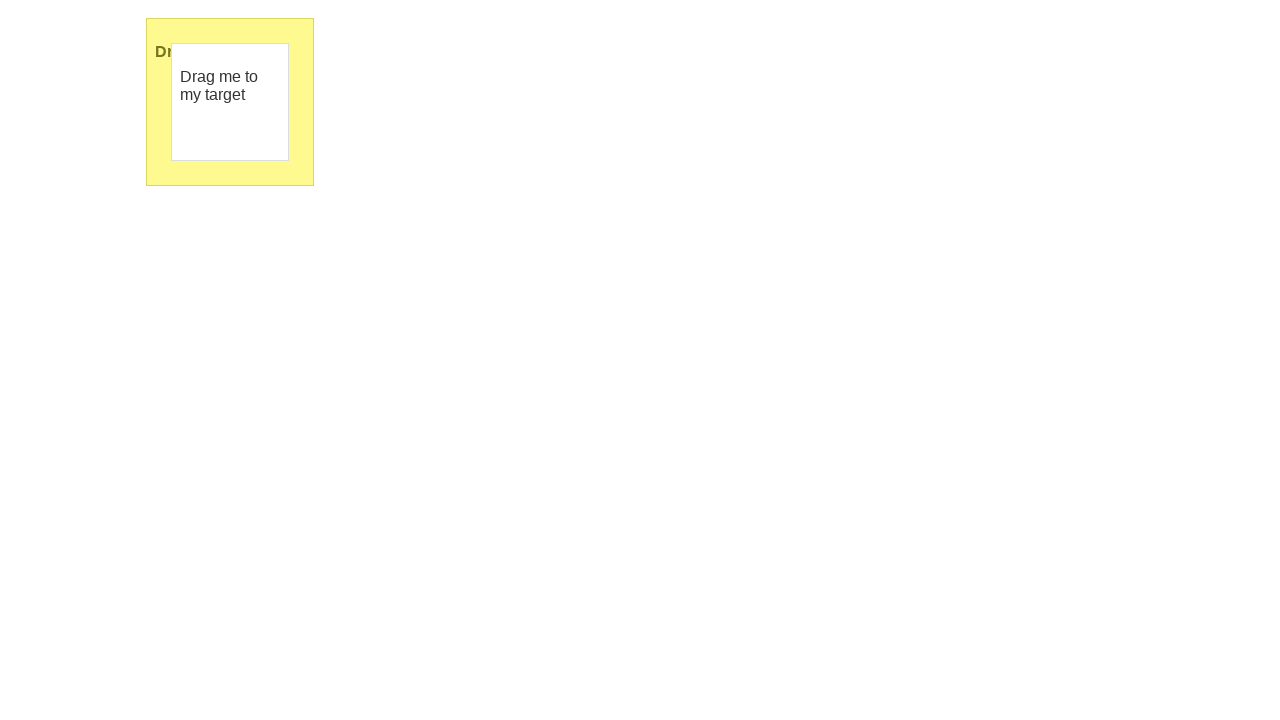

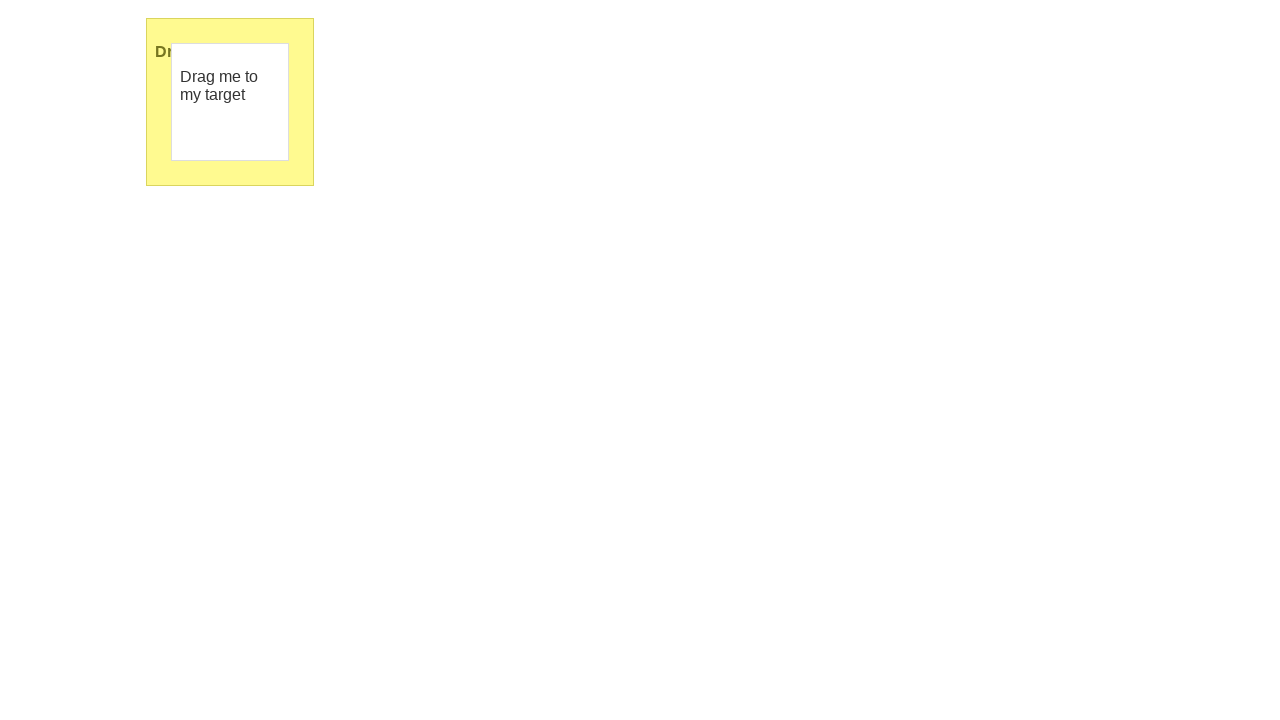